Tests registration form by filling in name, email, confirmation email, and password fields, then submitting the form

Starting URL: https://alada.vn/tai-khoan/dang-ky.html

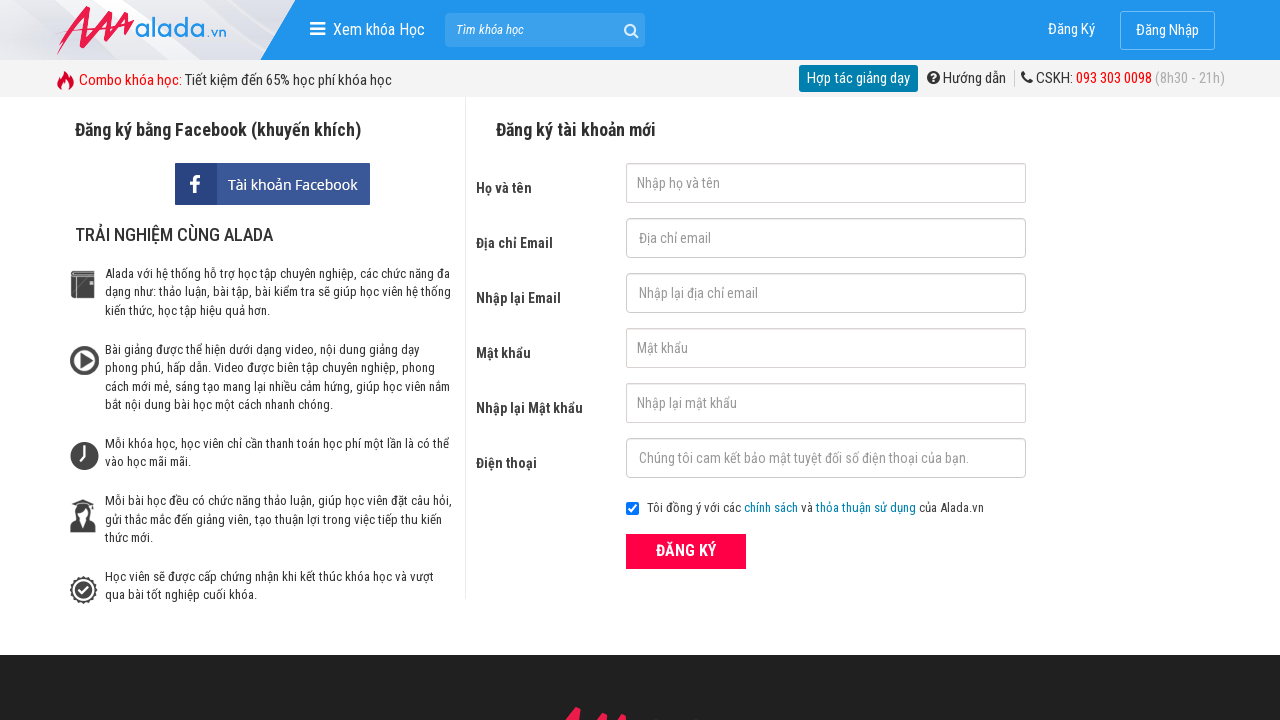

Navigated to registration page
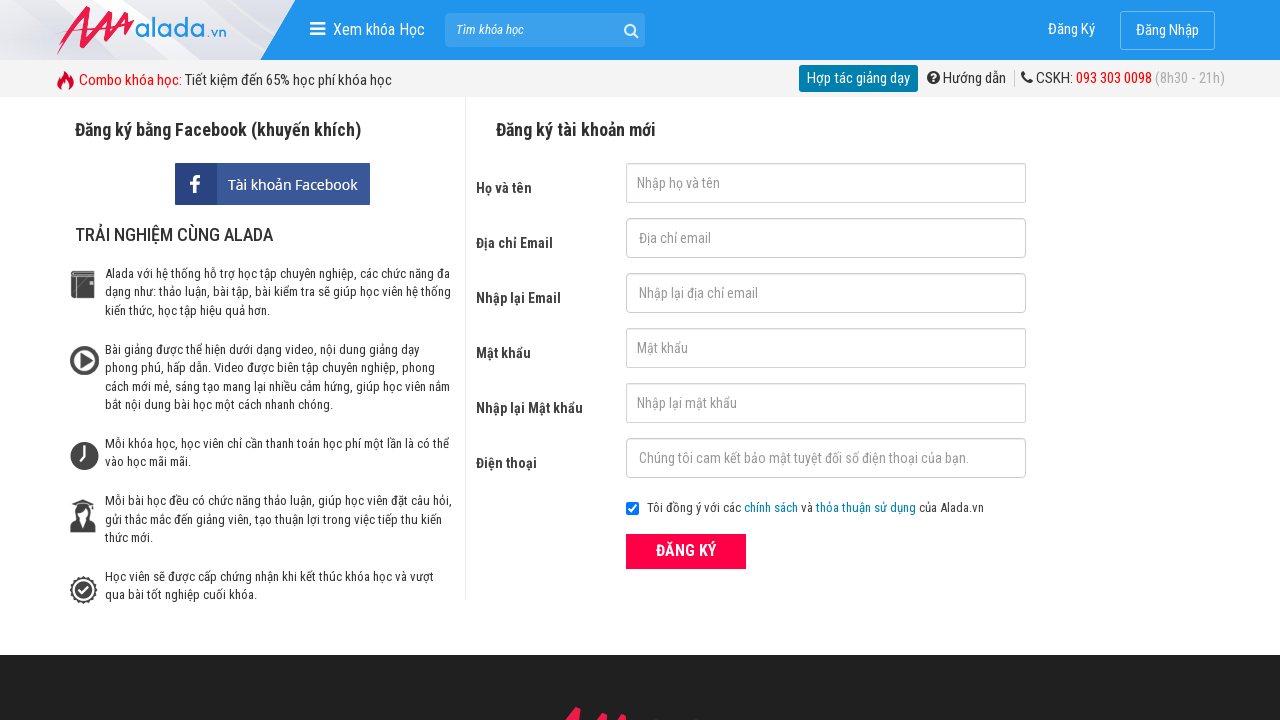

Filled first name field with 'Luong Khong Nho' on #txtFirstname
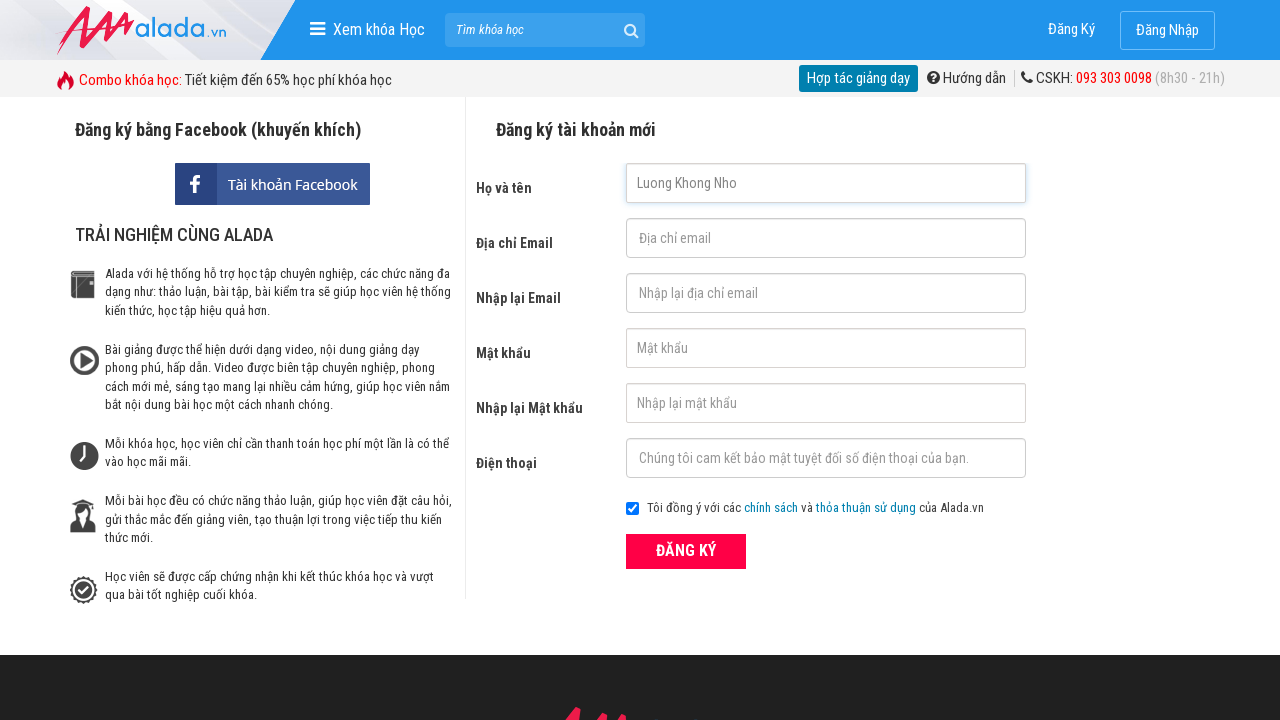

Filled email field with 'lkn@gmail.com' on #txtEmail
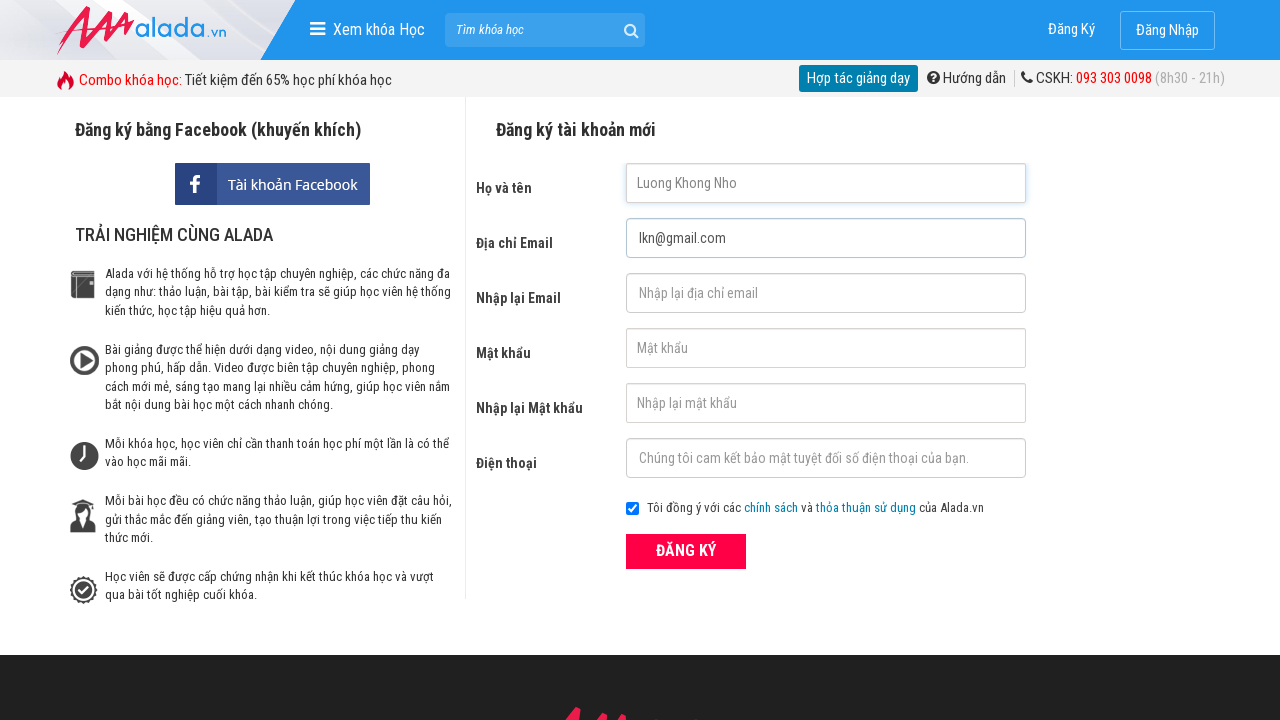

Filled confirmation email field with 'lkn@gmail.com' on #txtCEmail
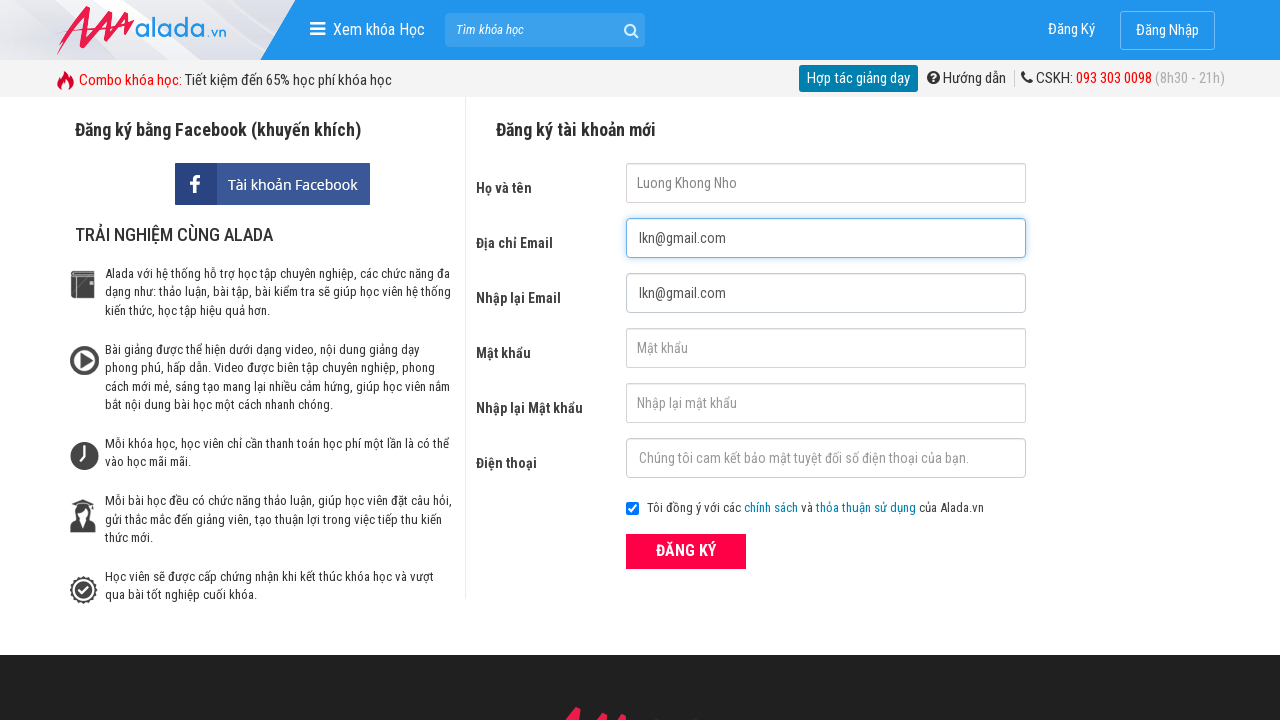

Filled password field with '123456' on #txtPassword
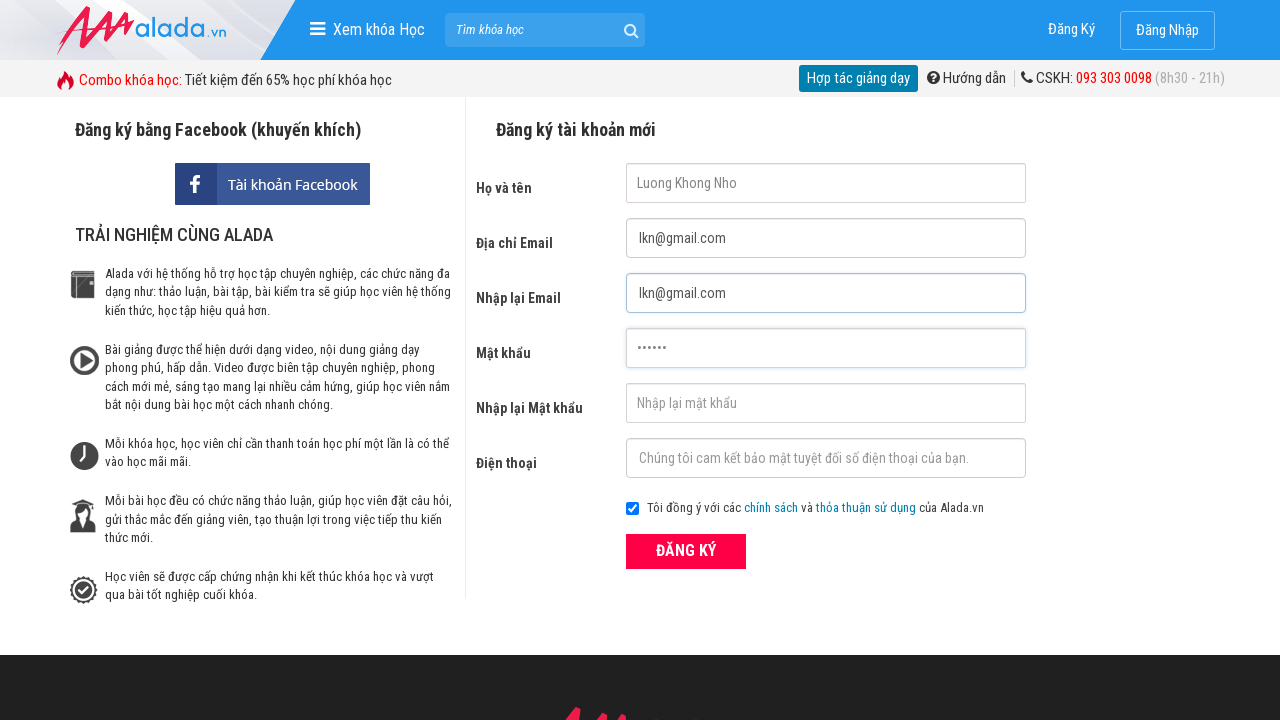

Clicked ĐĂNG KÝ (register) button to submit registration form at (686, 551) on xpath=//form[@id='frmLogin']//button[text()='ĐĂNG KÝ']
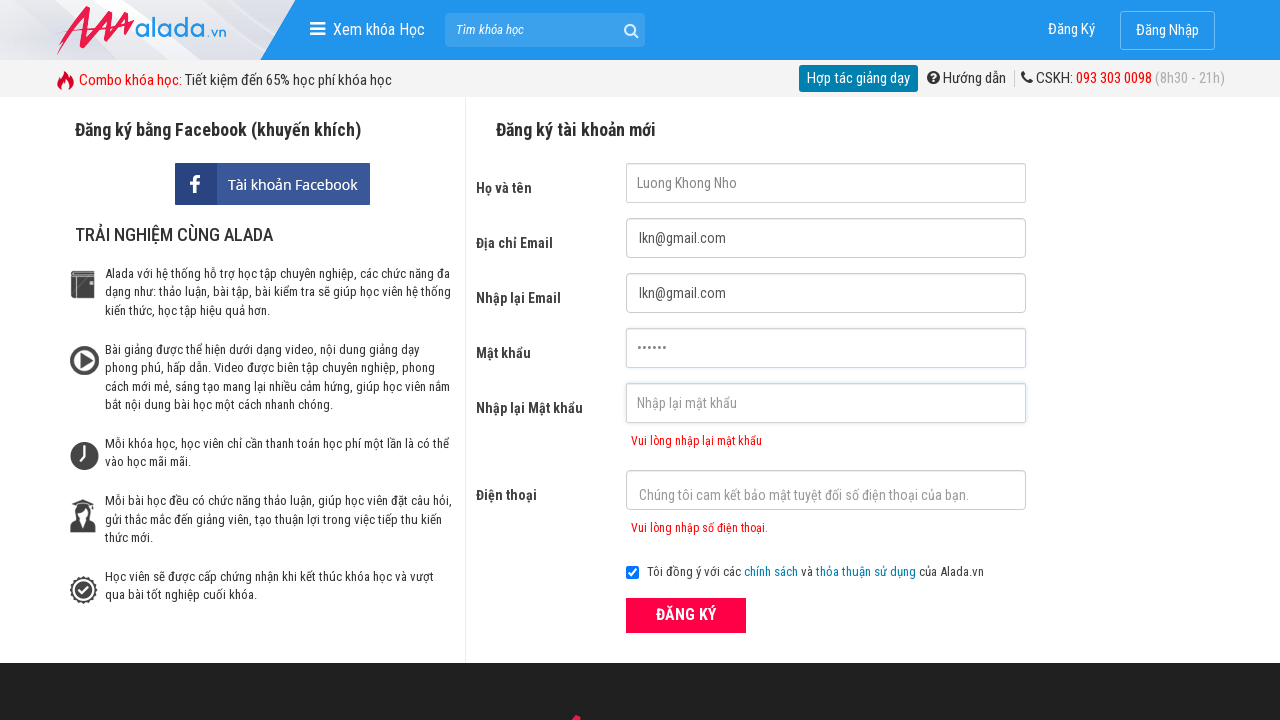

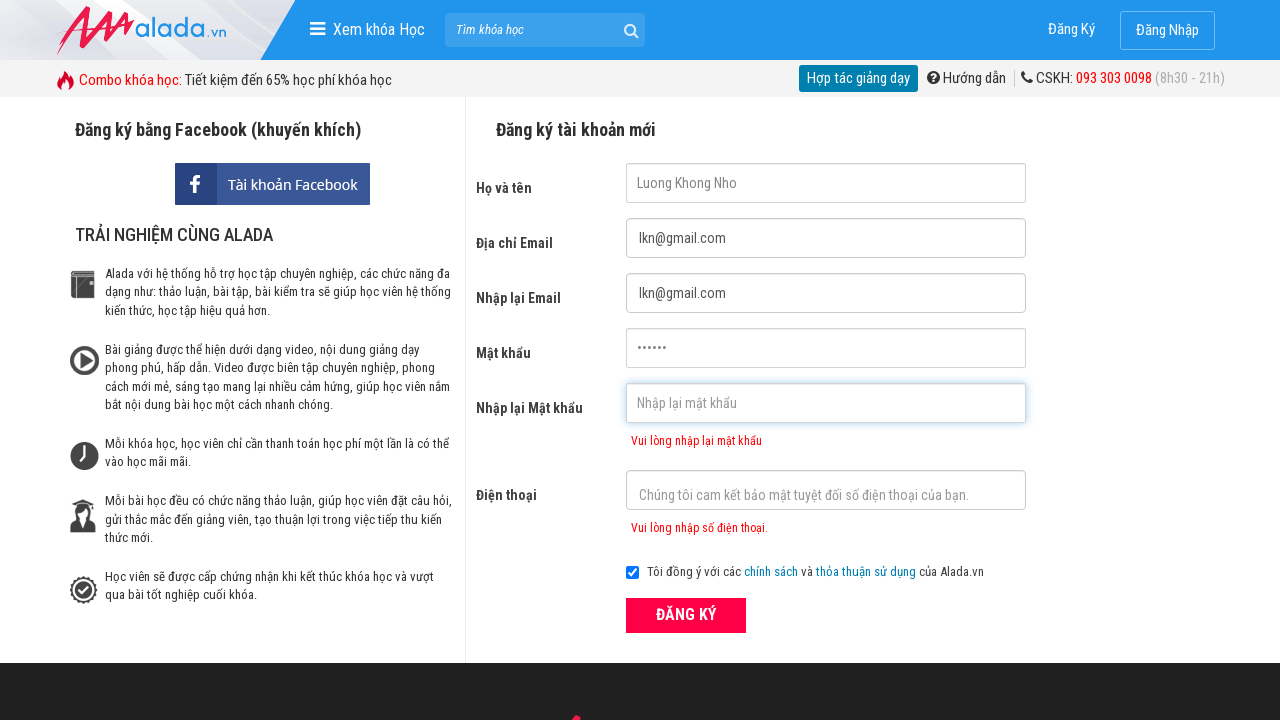